Sets the browser geolocation to Tokyo, Japan, verifies the page loads with that location, then resets the geolocation and reloads the page to verify it uses the original location.

Starting URL: https://www.gps-coordinates.net/my-location

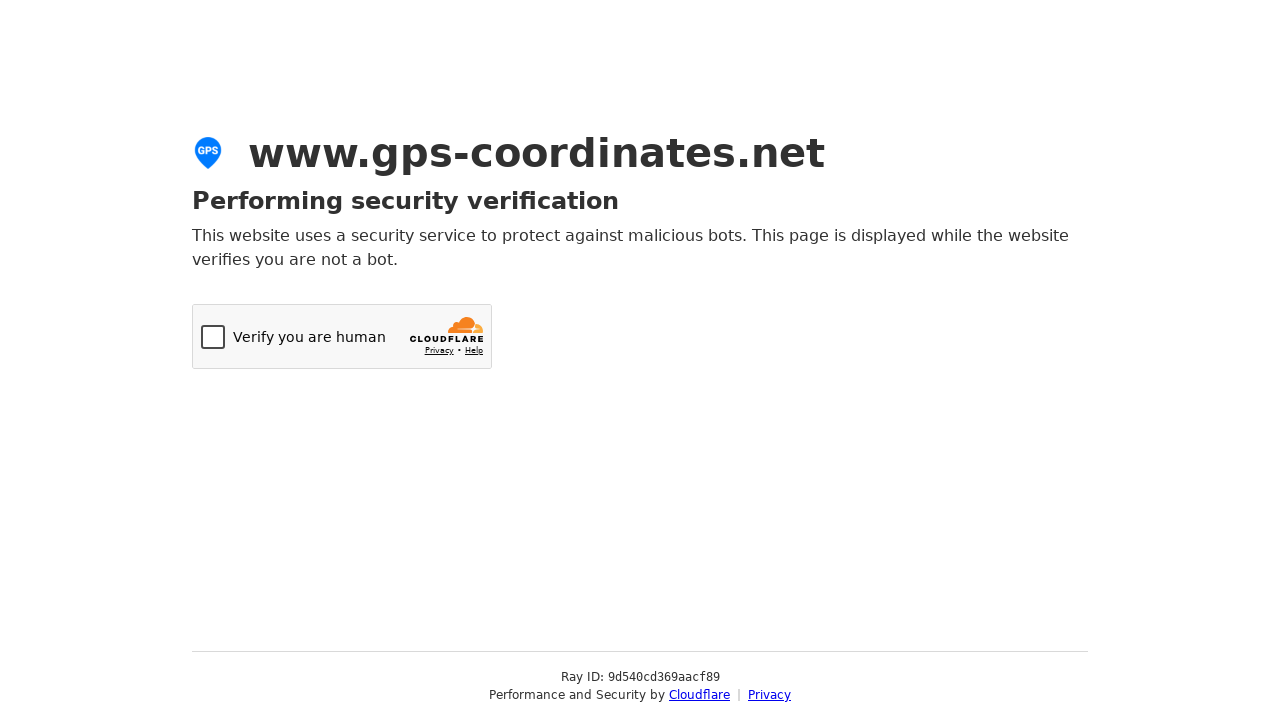

Set geolocation to Tokyo, Japan (35.689487, 139.691706)
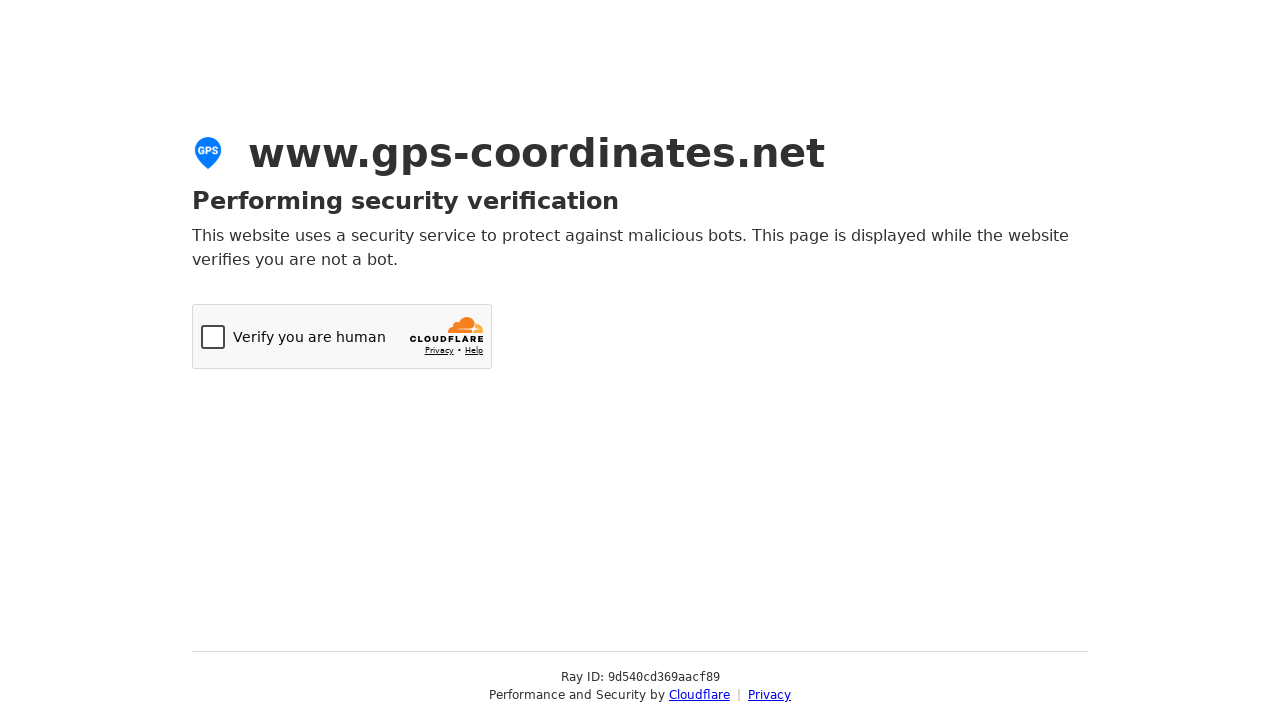

Granted geolocation permissions to the browser
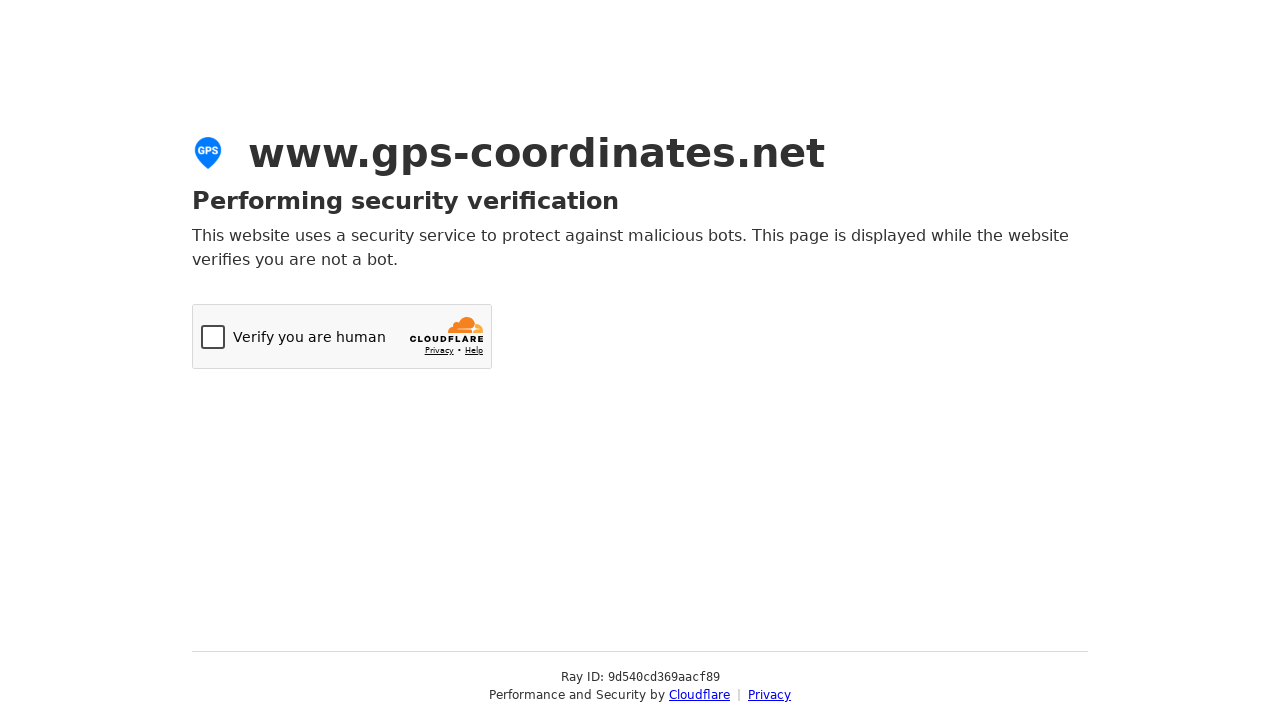

Page loaded with Tokyo geolocation mocked
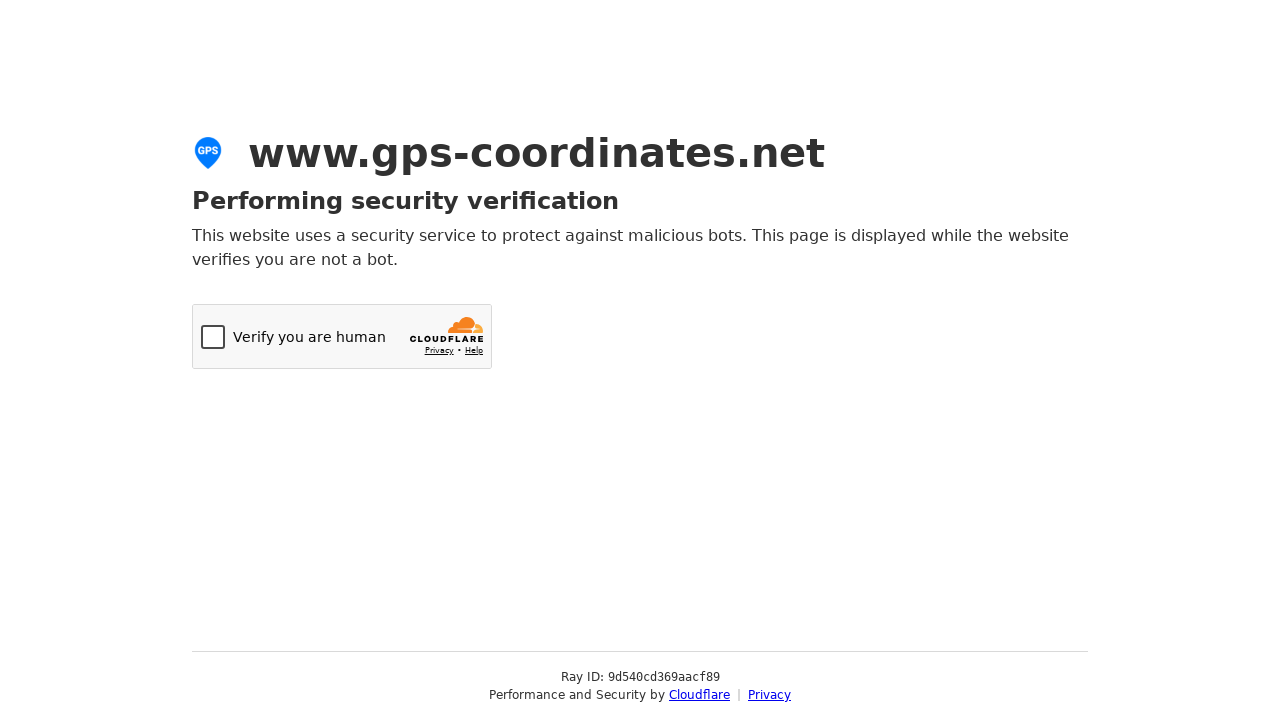

Waited 3 seconds for page to stabilize
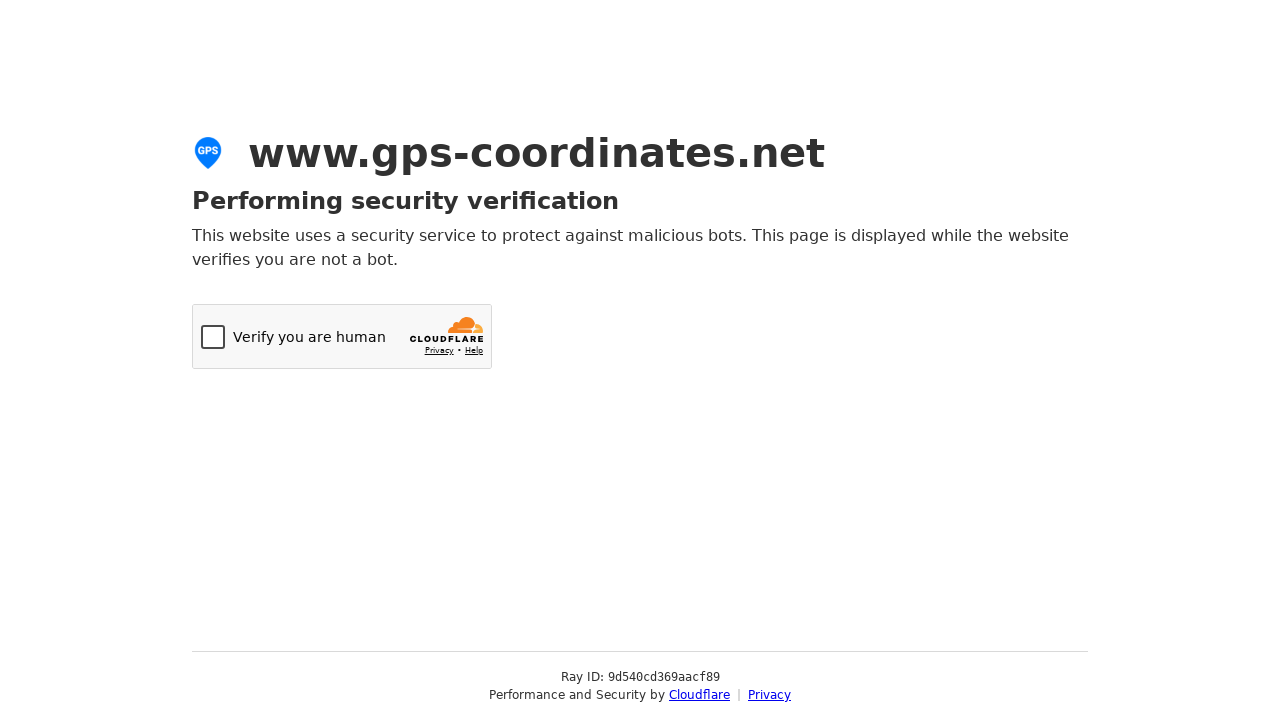

Cleared all permissions to reset geolocation
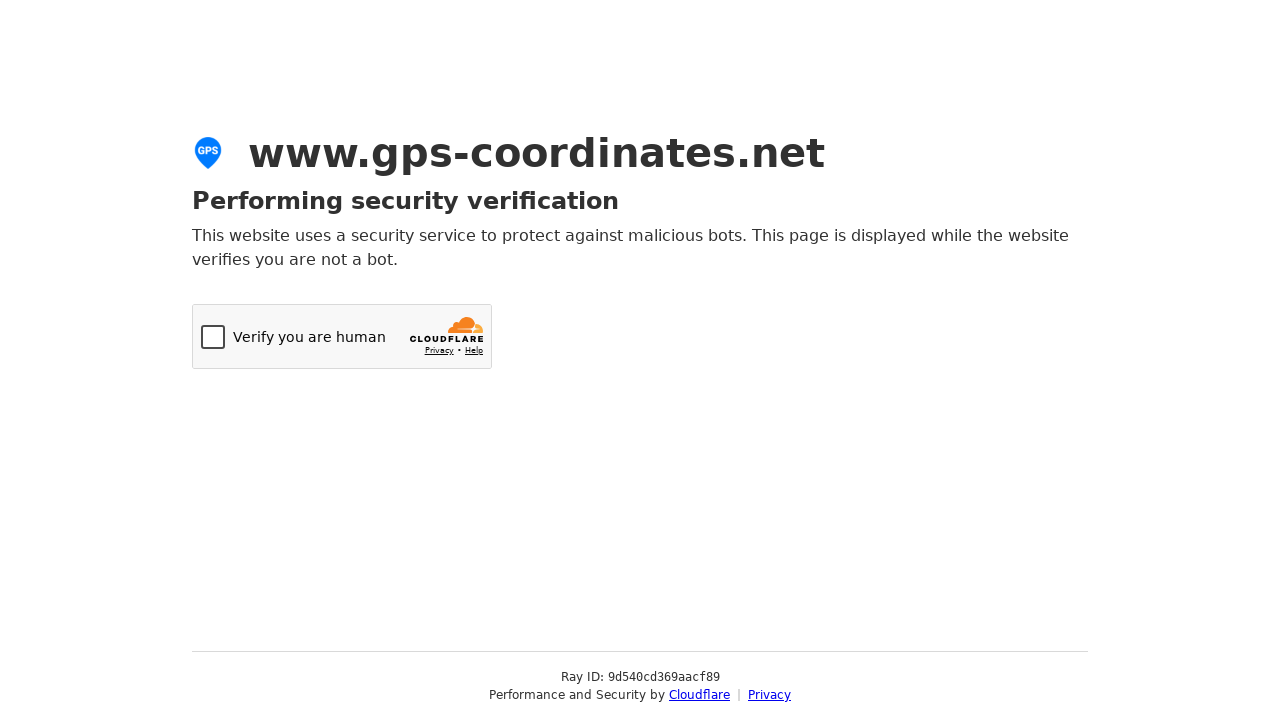

Navigated to GPS coordinates page to verify original location
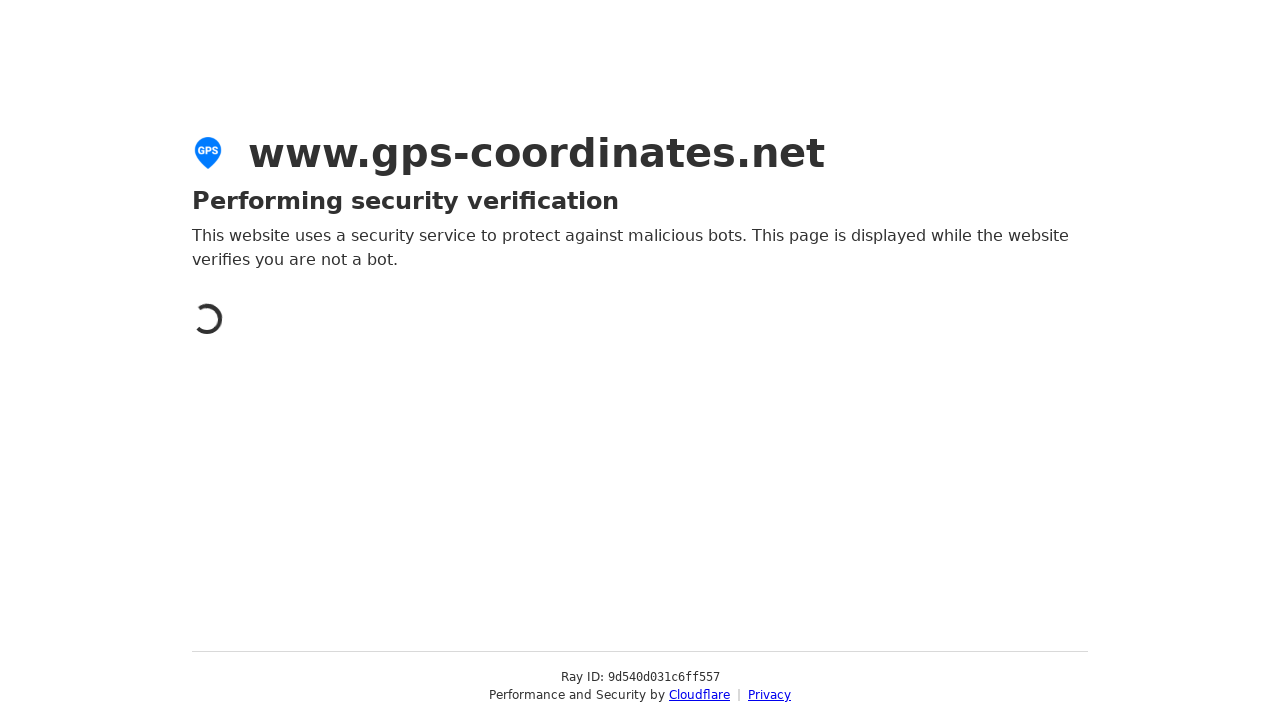

Page loaded after geolocation reset
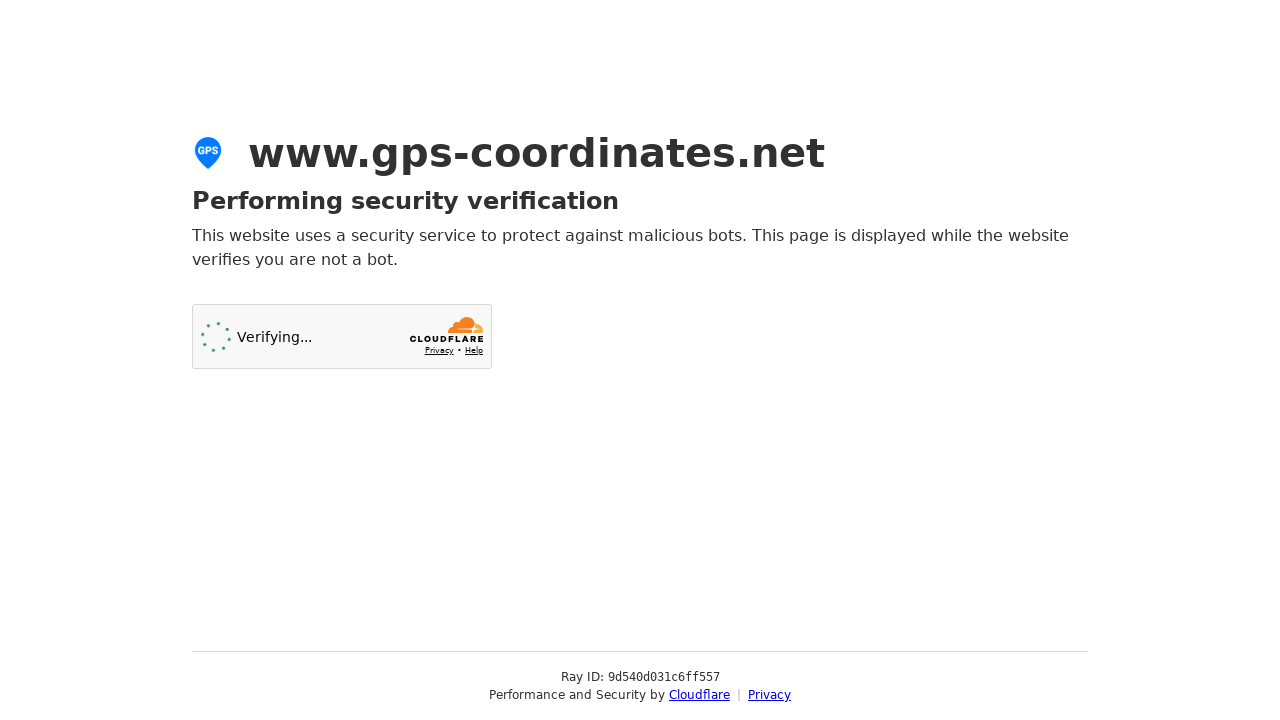

Waited 3 seconds for page to stabilize with original location
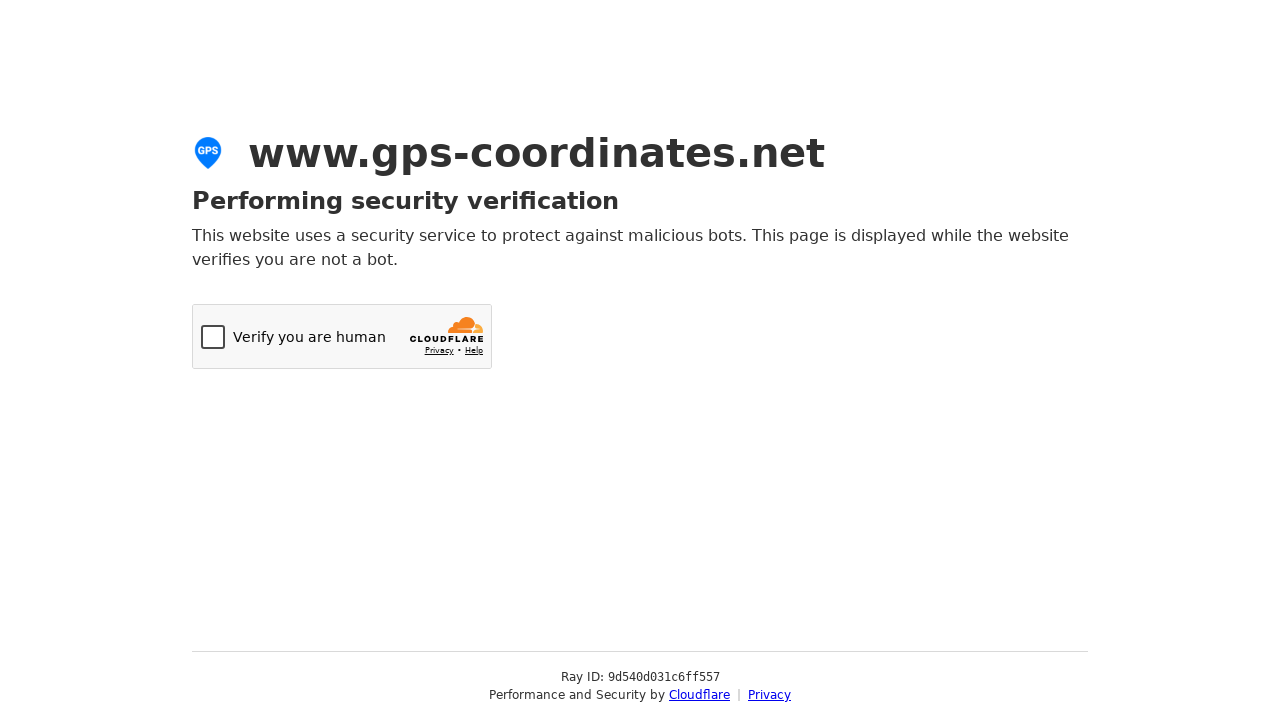

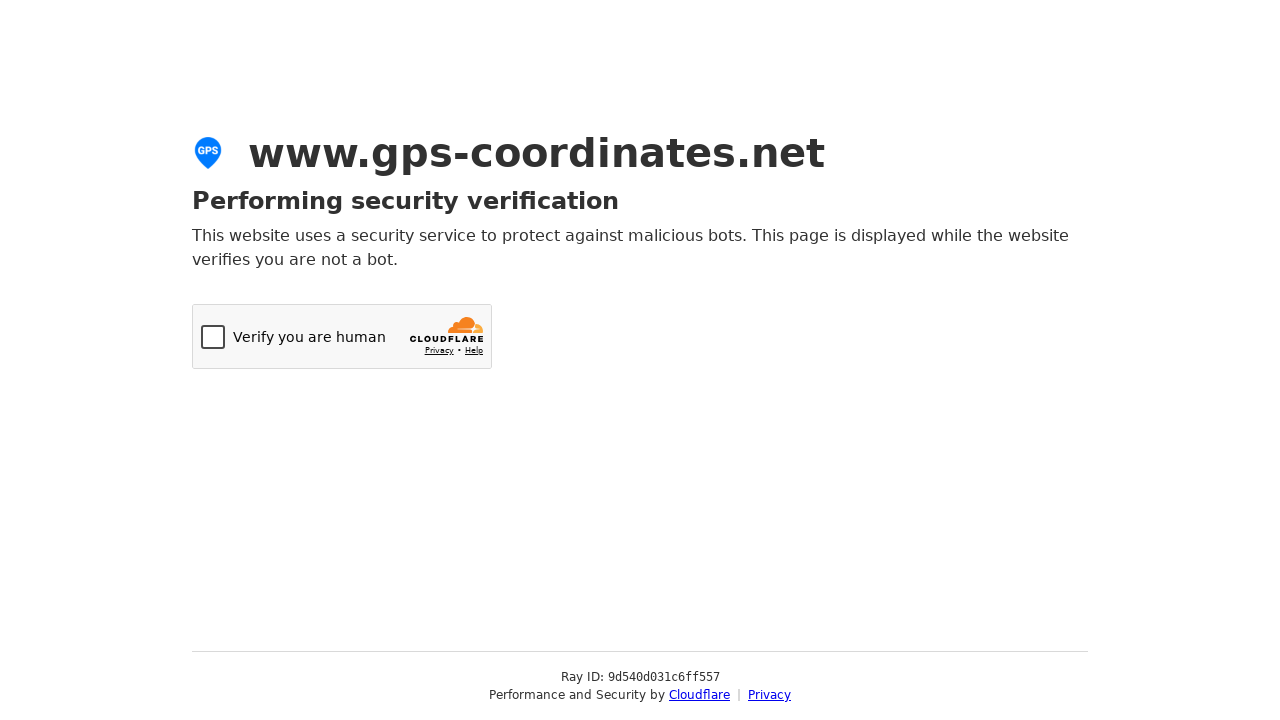